Tests dynamic content loading using a reusable wait pattern - clicks Start button and verifies "Hello World!" text appears.

Starting URL: https://the-internet.herokuapp.com/dynamic_loading/1

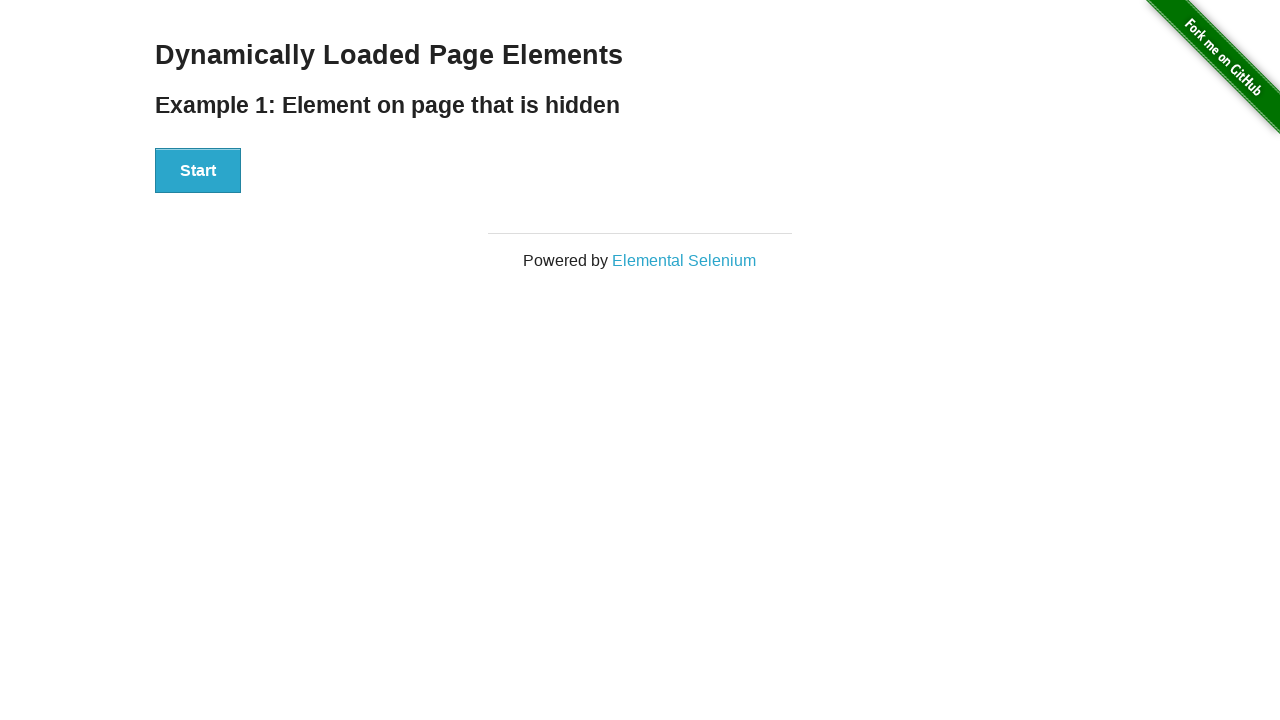

Clicked the Start button to trigger dynamic content loading at (198, 171) on xpath=//div[@id='start']//button
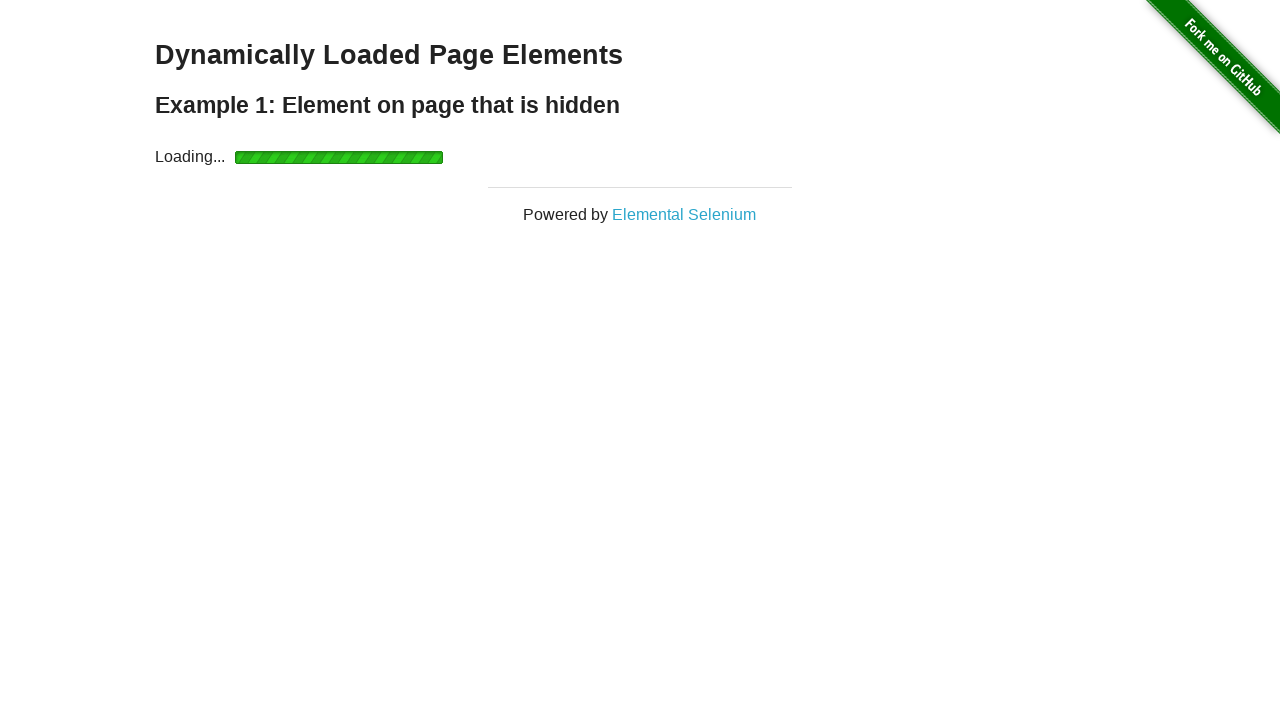

Located the Hello World text element
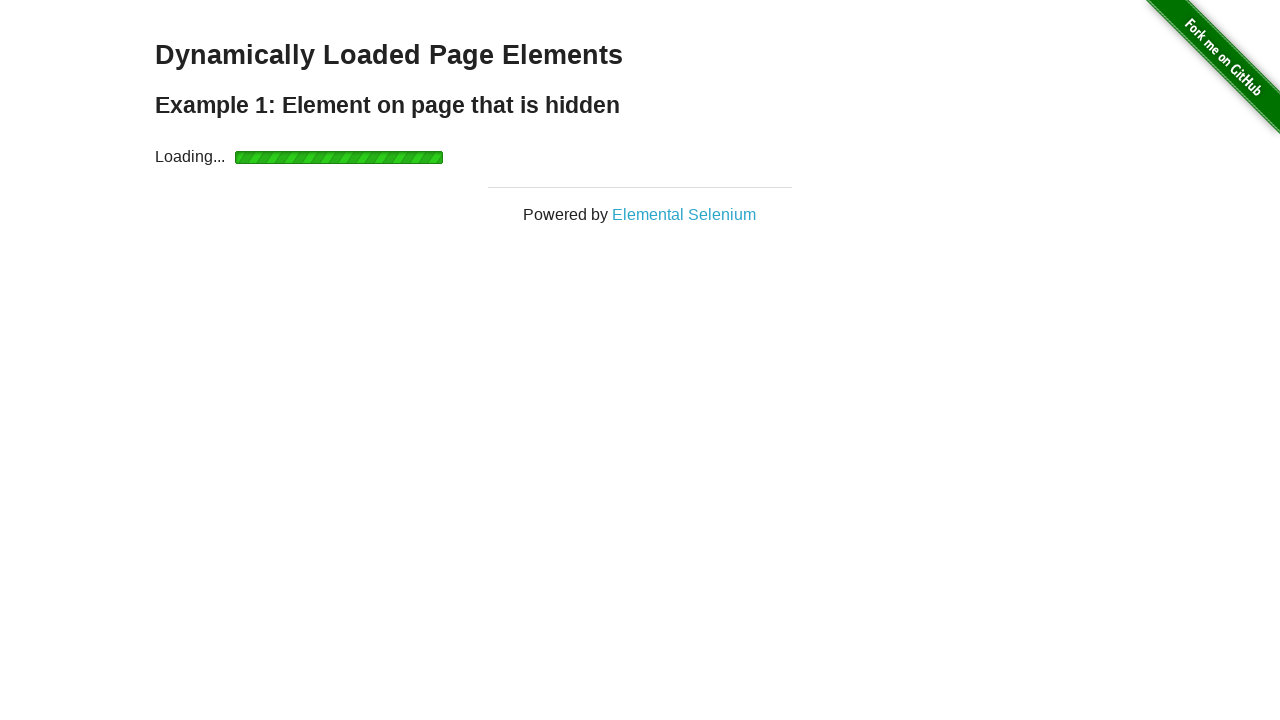

Waited for Hello World text to become visible (reusable wait pattern)
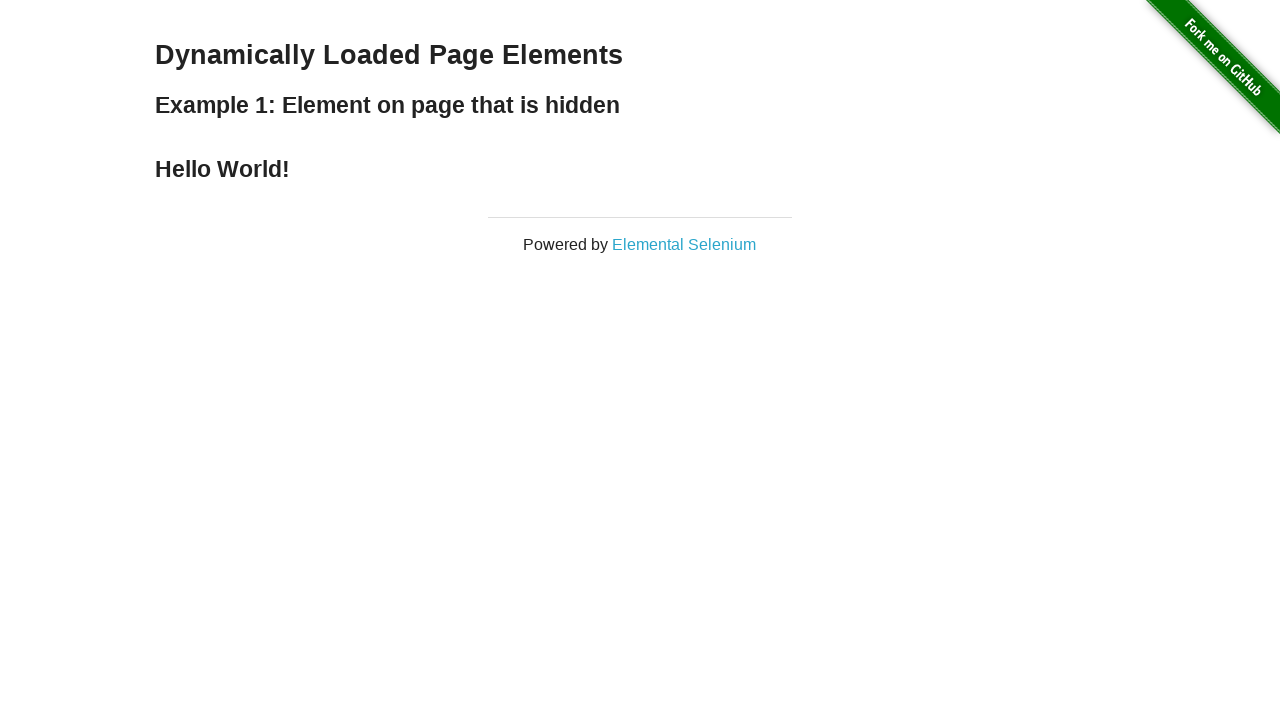

Verified that the text content equals 'Hello World!'
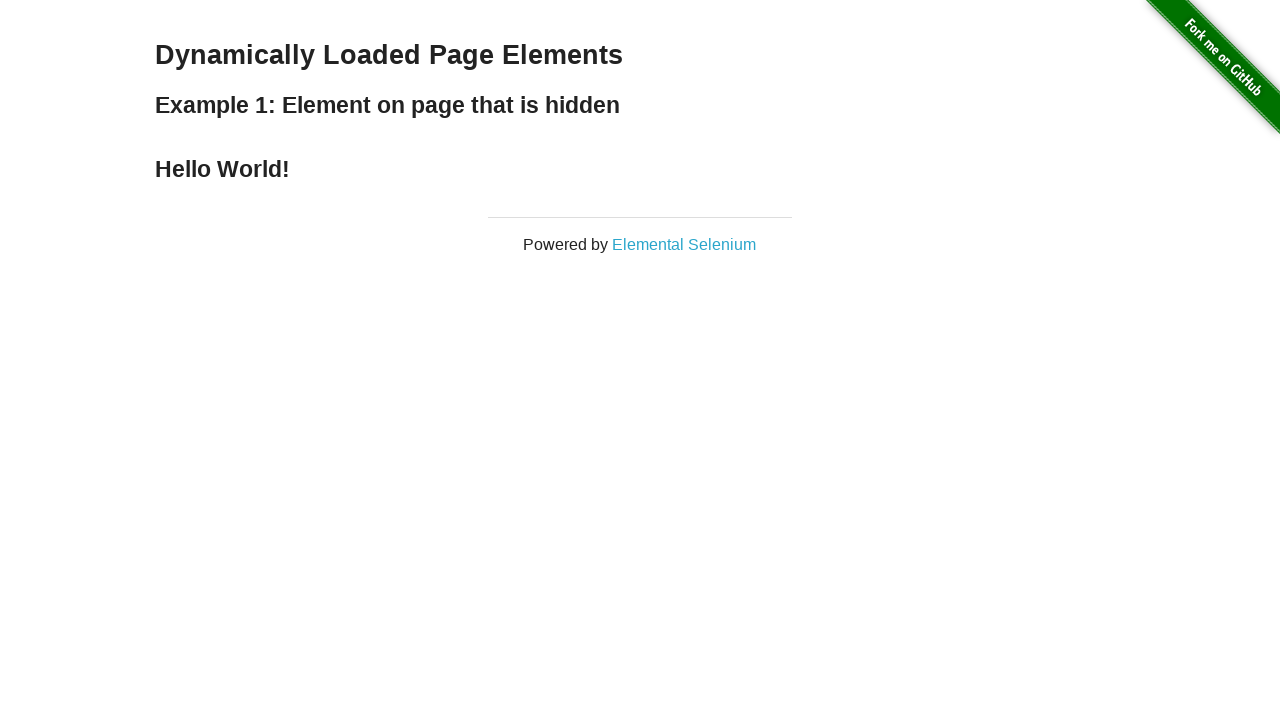

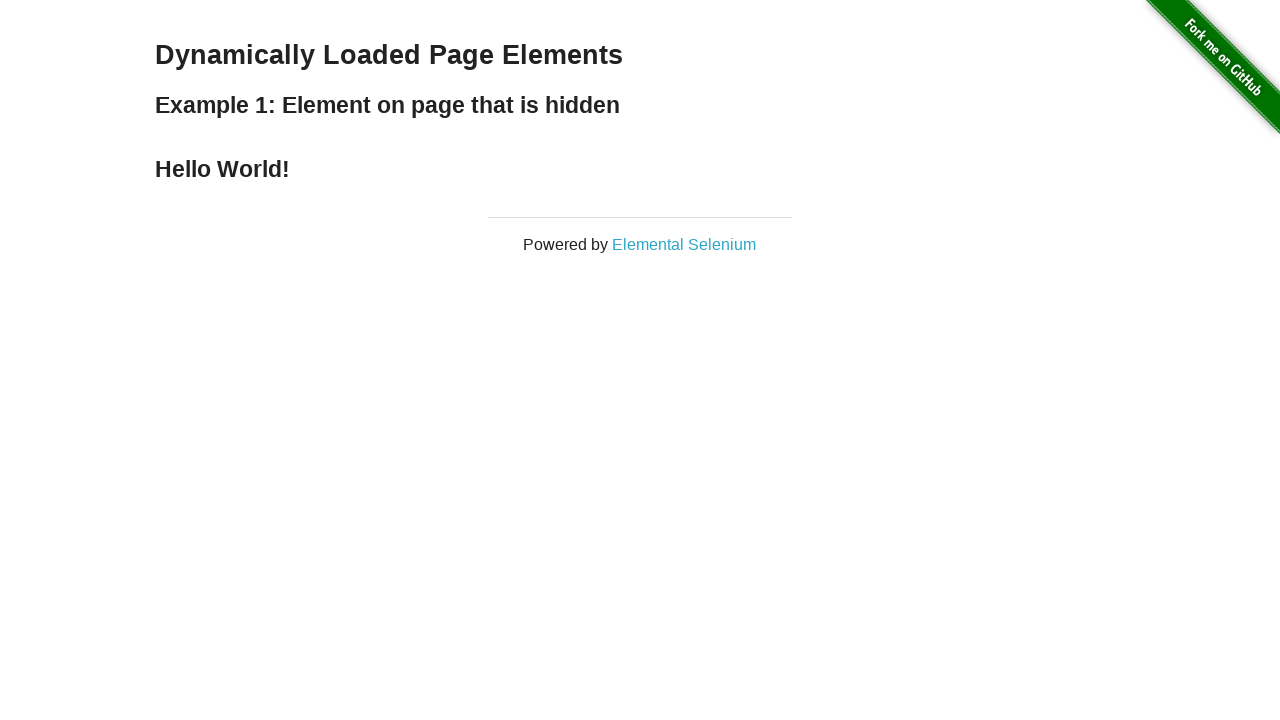